Tests checkbox functionality by verifying two checkboxes are present, clicking the first checkbox to check it, and clicking the second checkbox to uncheck it.

Starting URL: https://the-internet.herokuapp.com/checkboxes

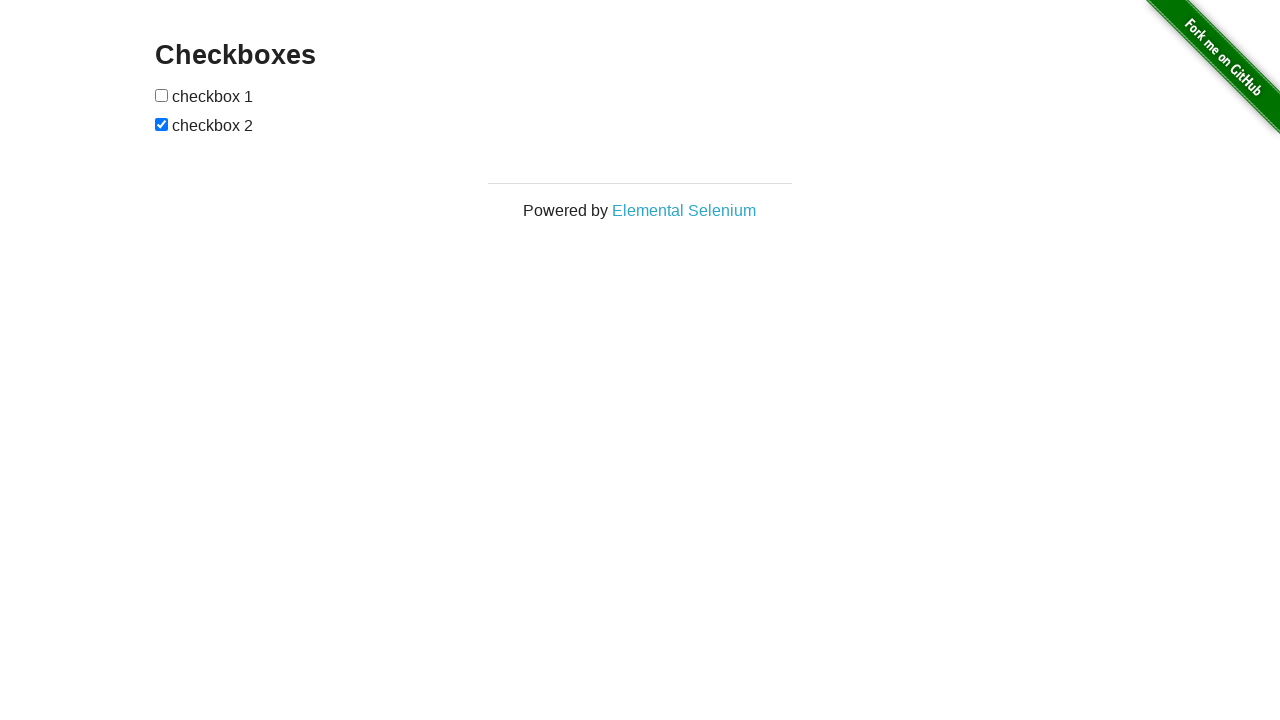

Verified that 2 checkboxes are present on the page
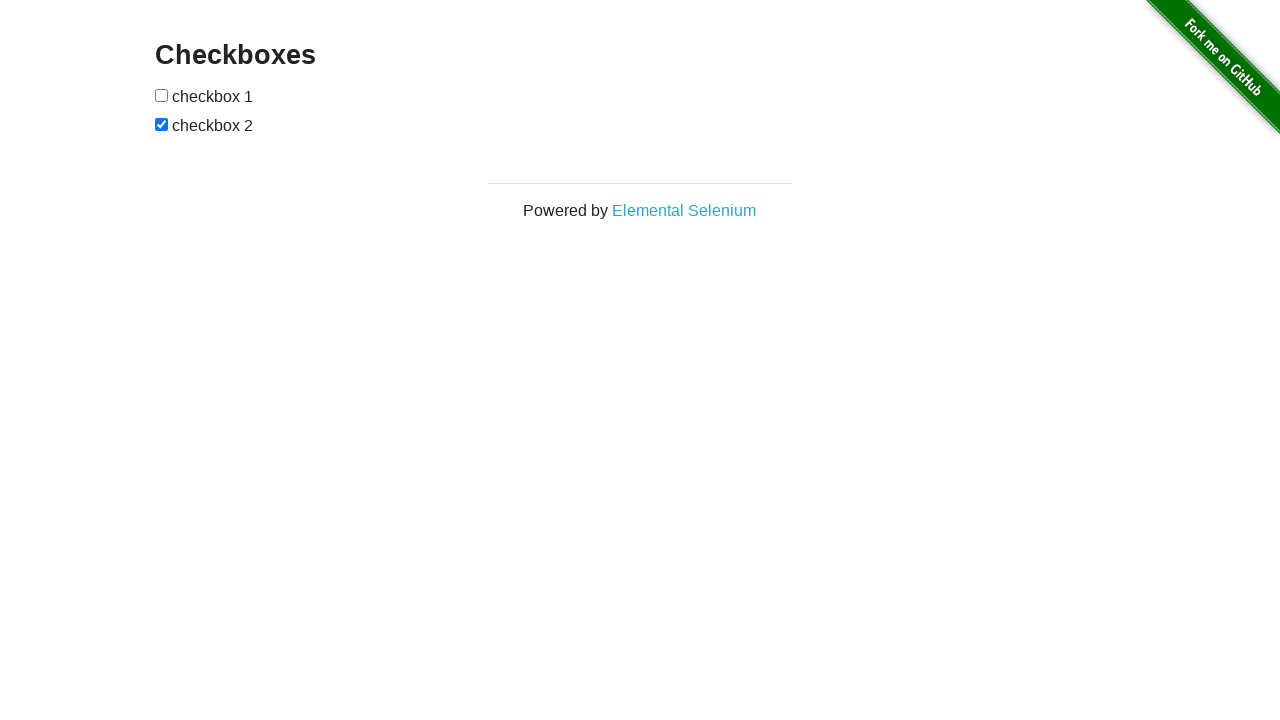

Clicked the first checkbox to check it at (162, 95) on #checkboxes > input:nth-child(1)
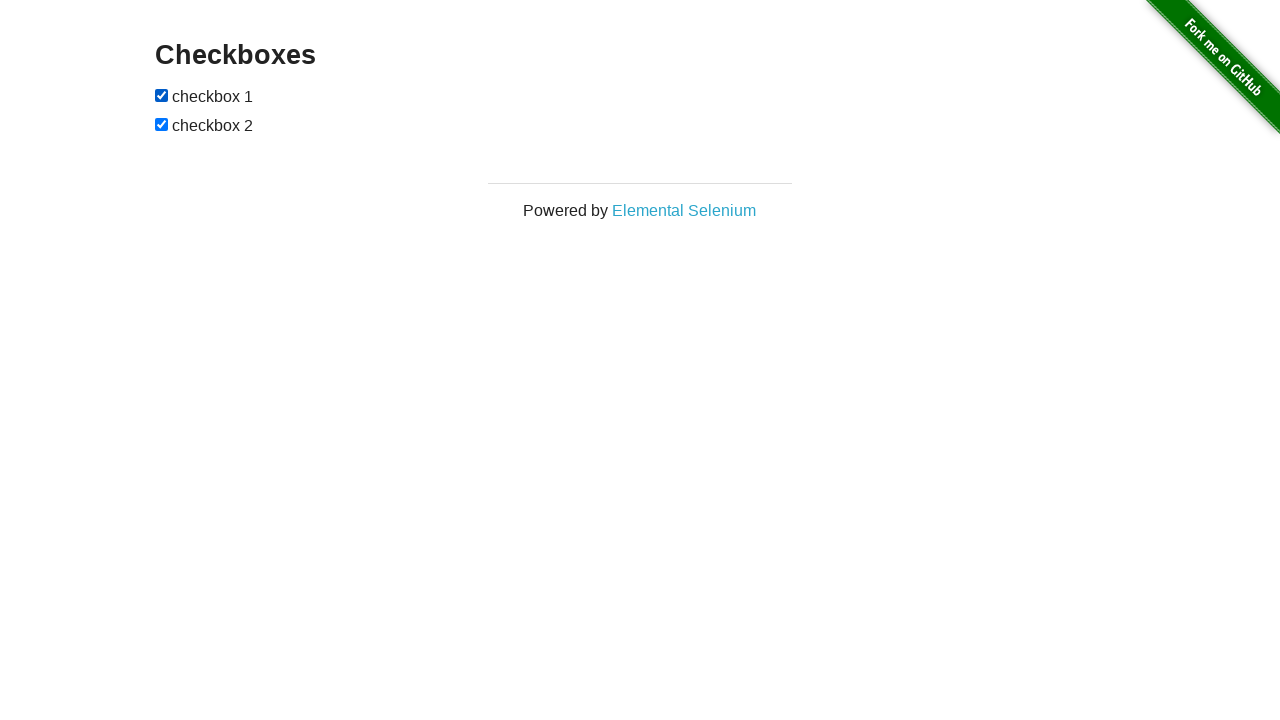

Clicked the second checkbox to uncheck it at (162, 124) on #checkboxes > input:nth-child(3)
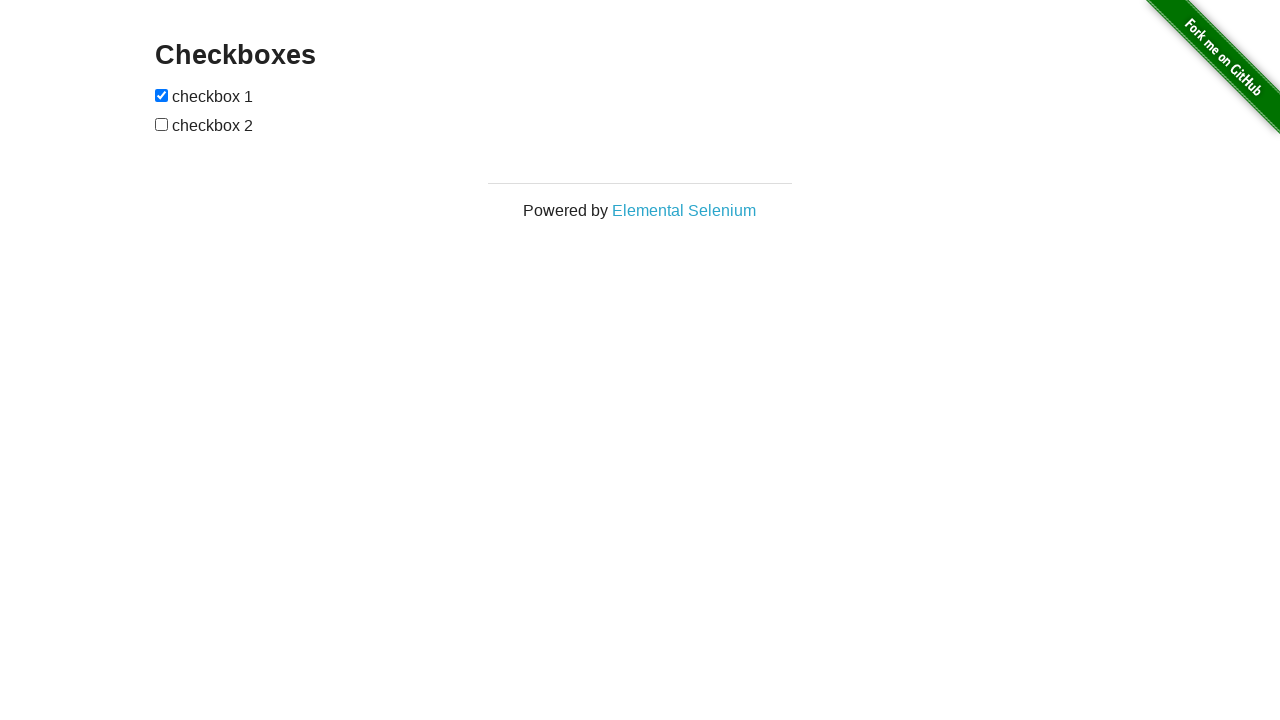

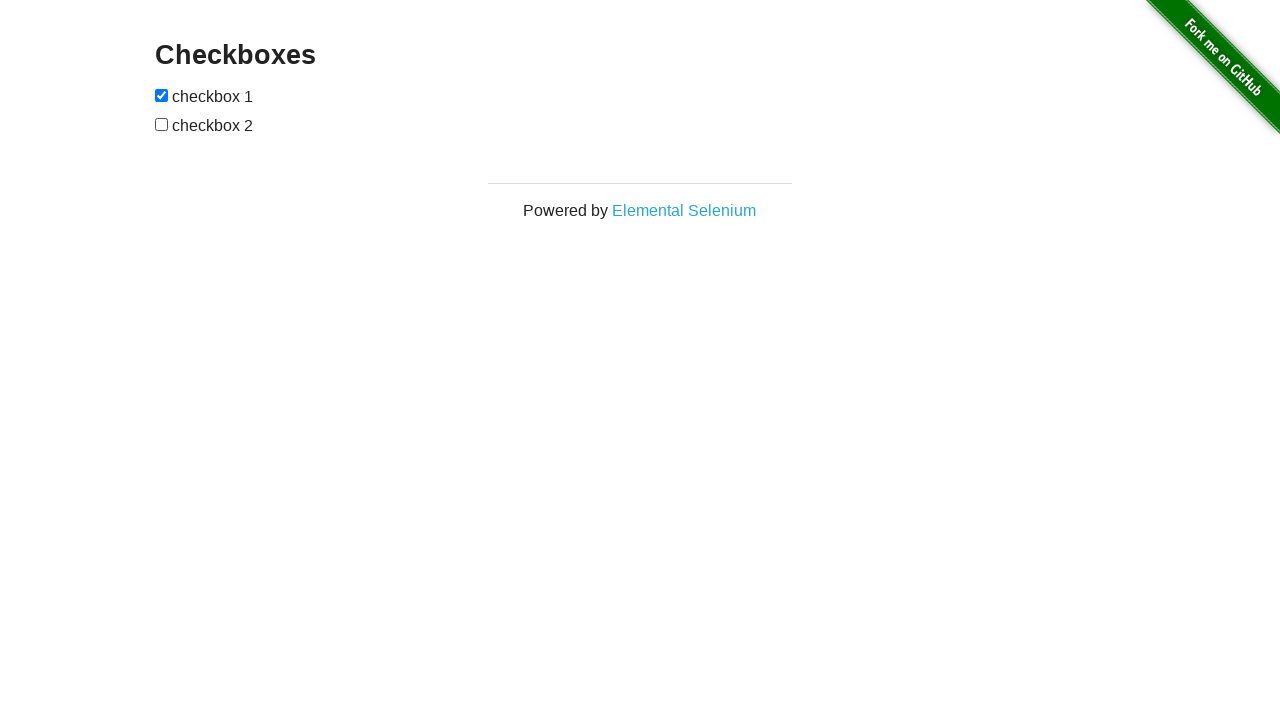